Tests adding todo items to the list by filling the input and pressing Enter, then verifying items appear

Starting URL: https://demo.playwright.dev/todomvc

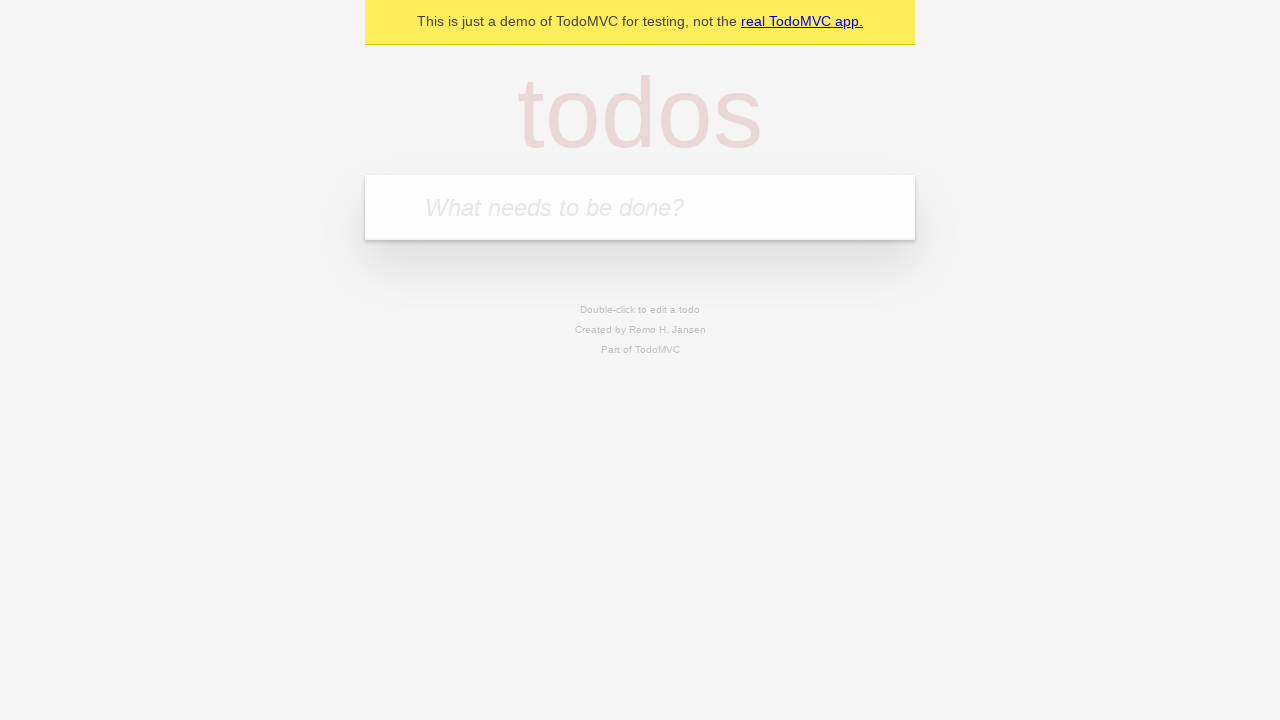

Filled todo input with 'buy some cheese' on internal:attr=[placeholder="What needs to be done?"i]
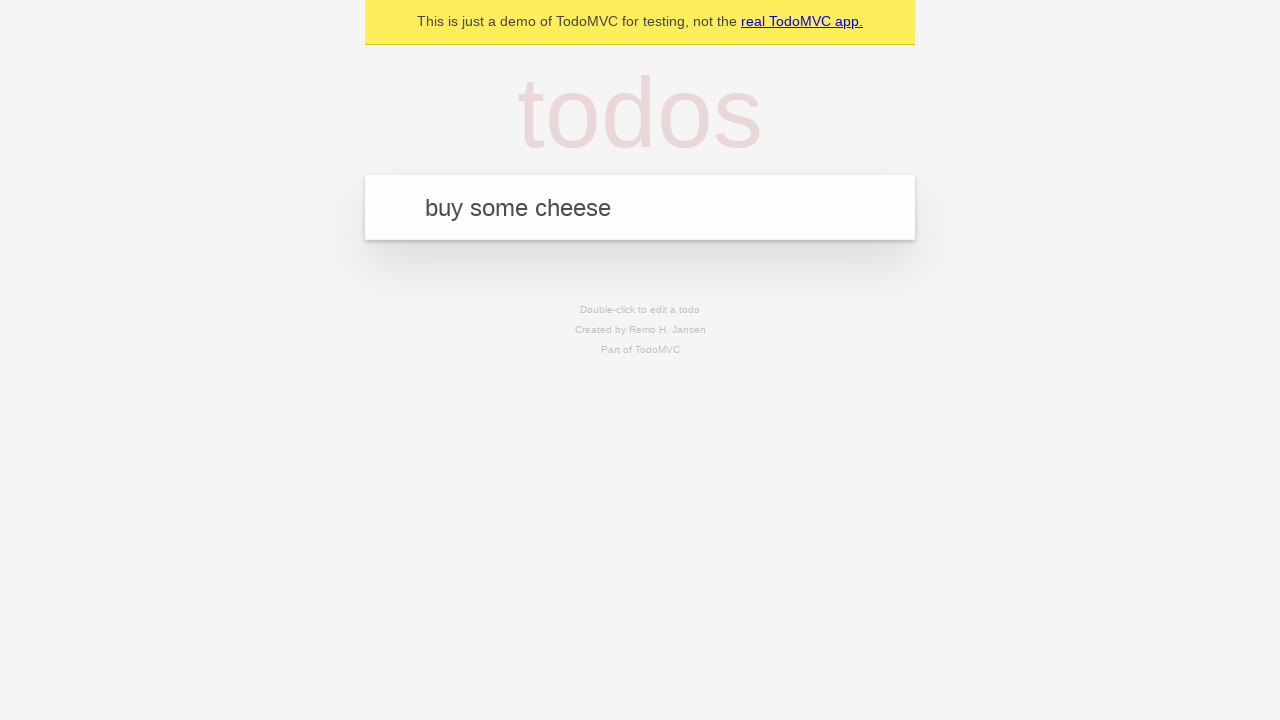

Pressed Enter to add first todo item on internal:attr=[placeholder="What needs to be done?"i]
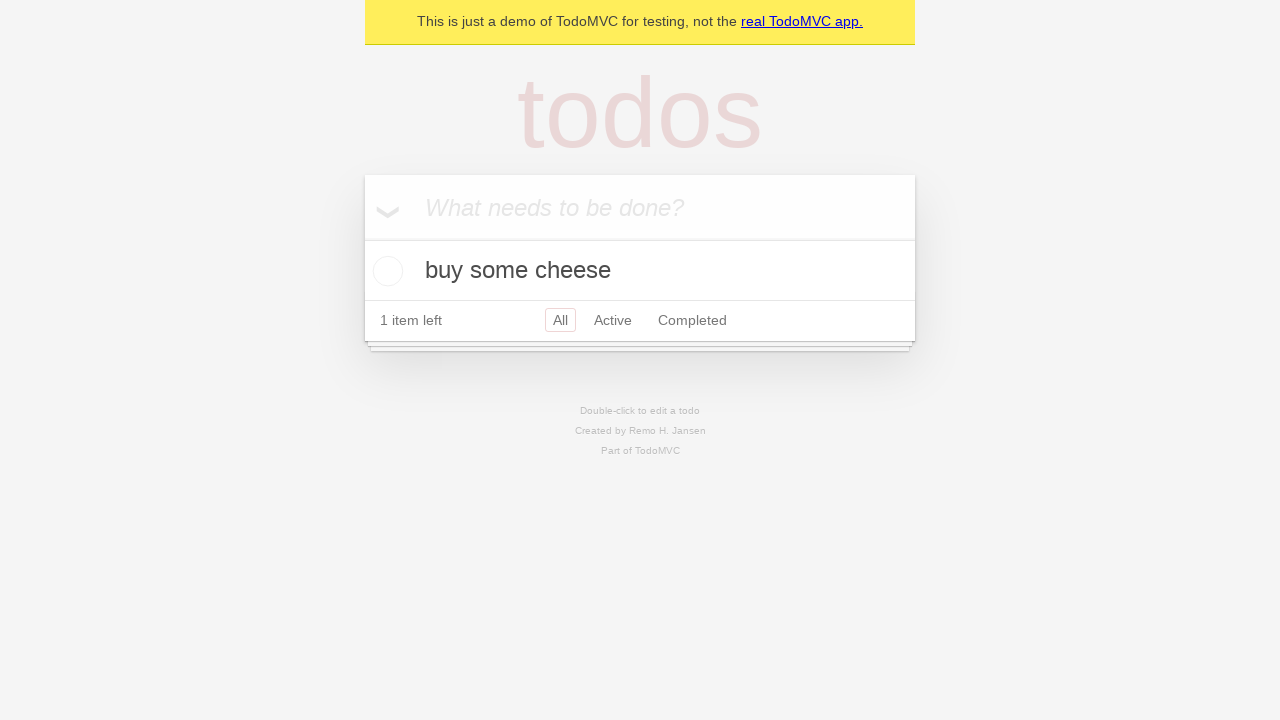

Filled todo input with 'feed the cat' on internal:attr=[placeholder="What needs to be done?"i]
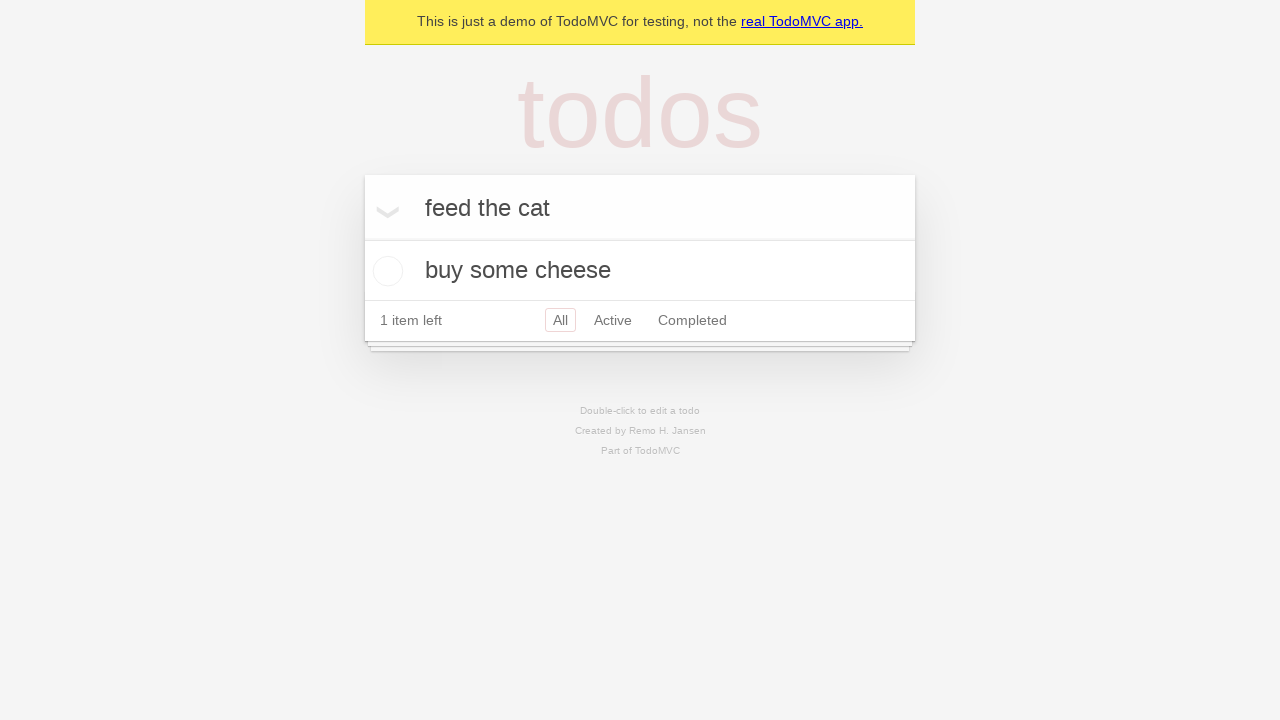

Pressed Enter to add second todo item on internal:attr=[placeholder="What needs to be done?"i]
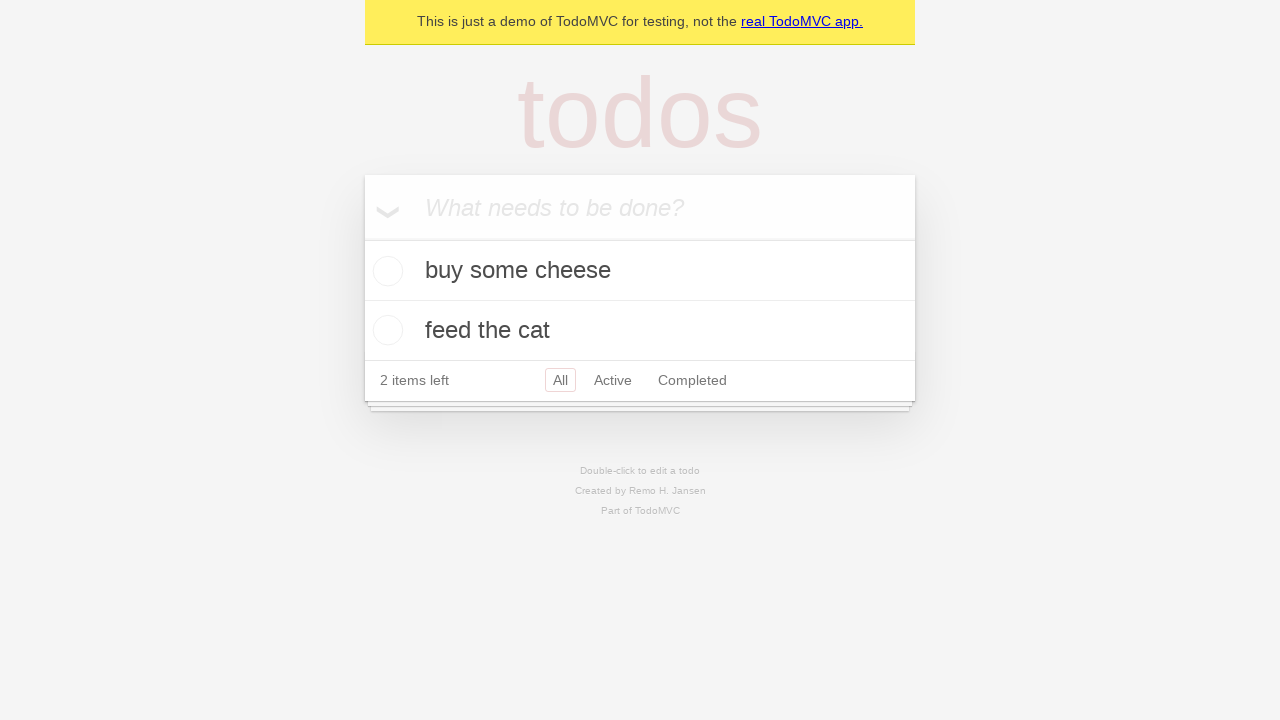

Todo items appeared in the list
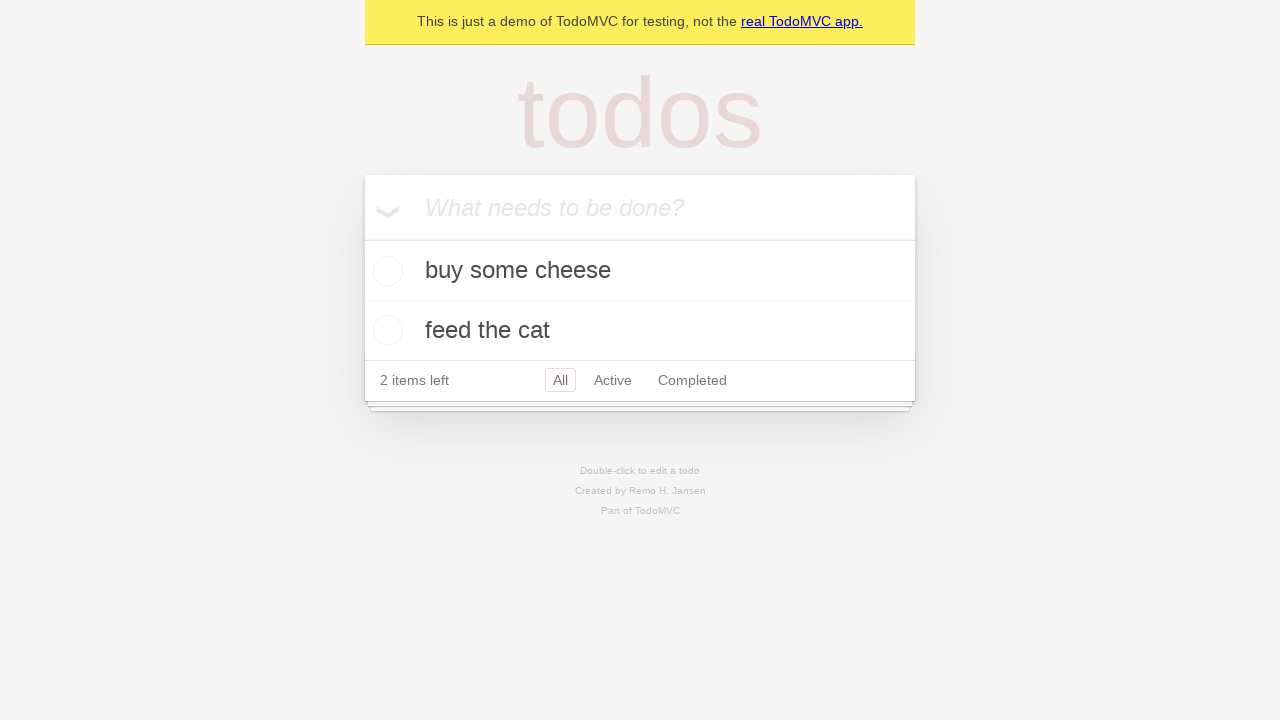

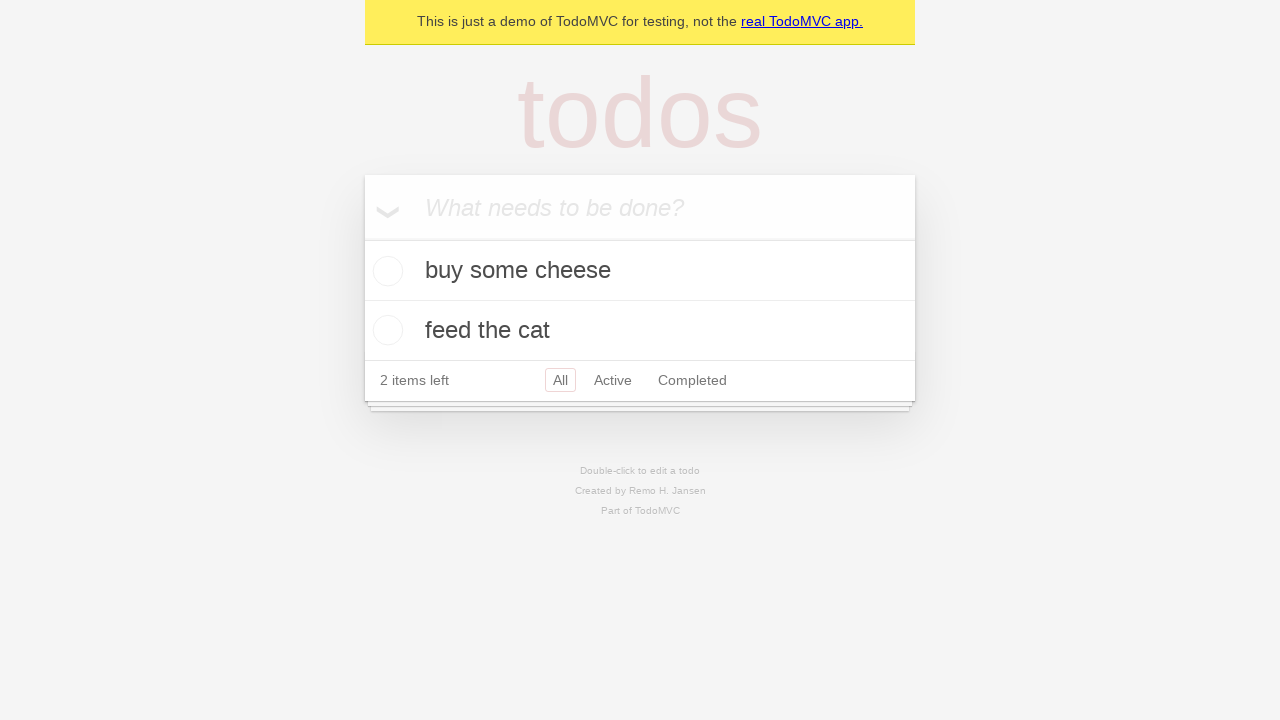